Tests video player controls on ArtPlayer demo page by interacting with play/pause, volume, screenshot, picture-in-picture, and fullscreen controls

Starting URL: https://artplayer.org/

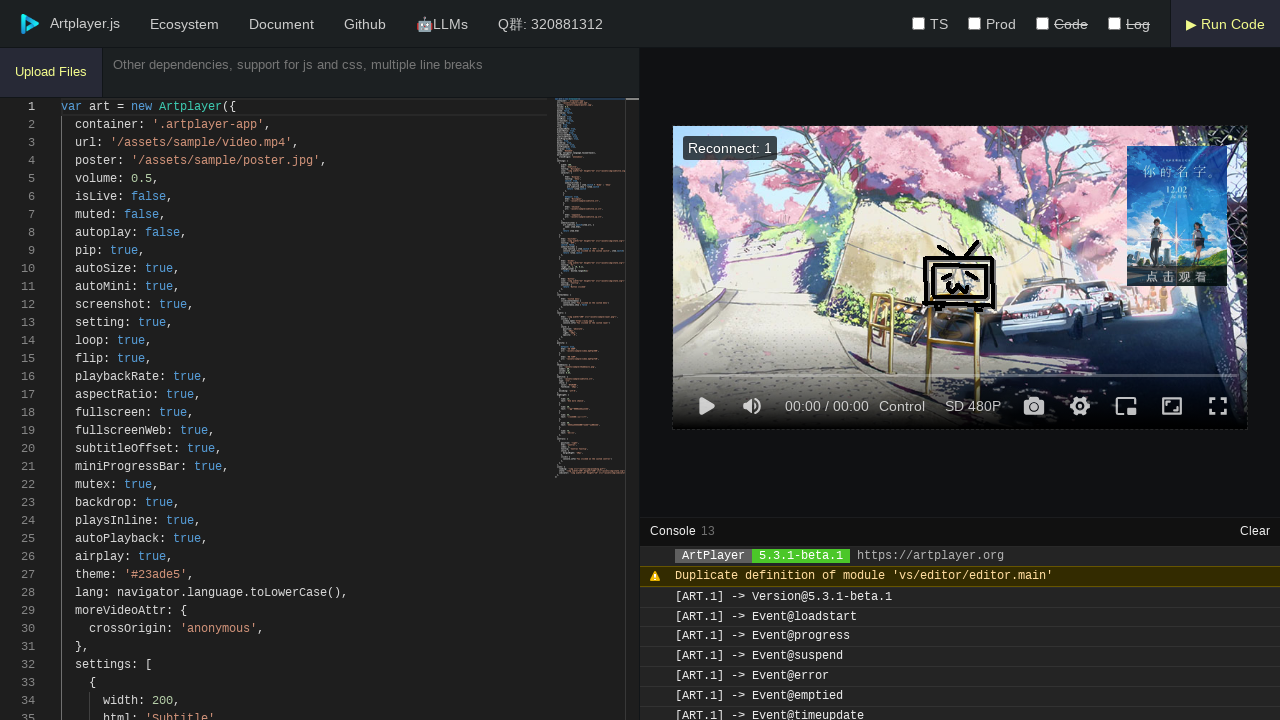

Clicked play/pause button on video player at (706, 406) on div.art-control.art-control-playAndPause
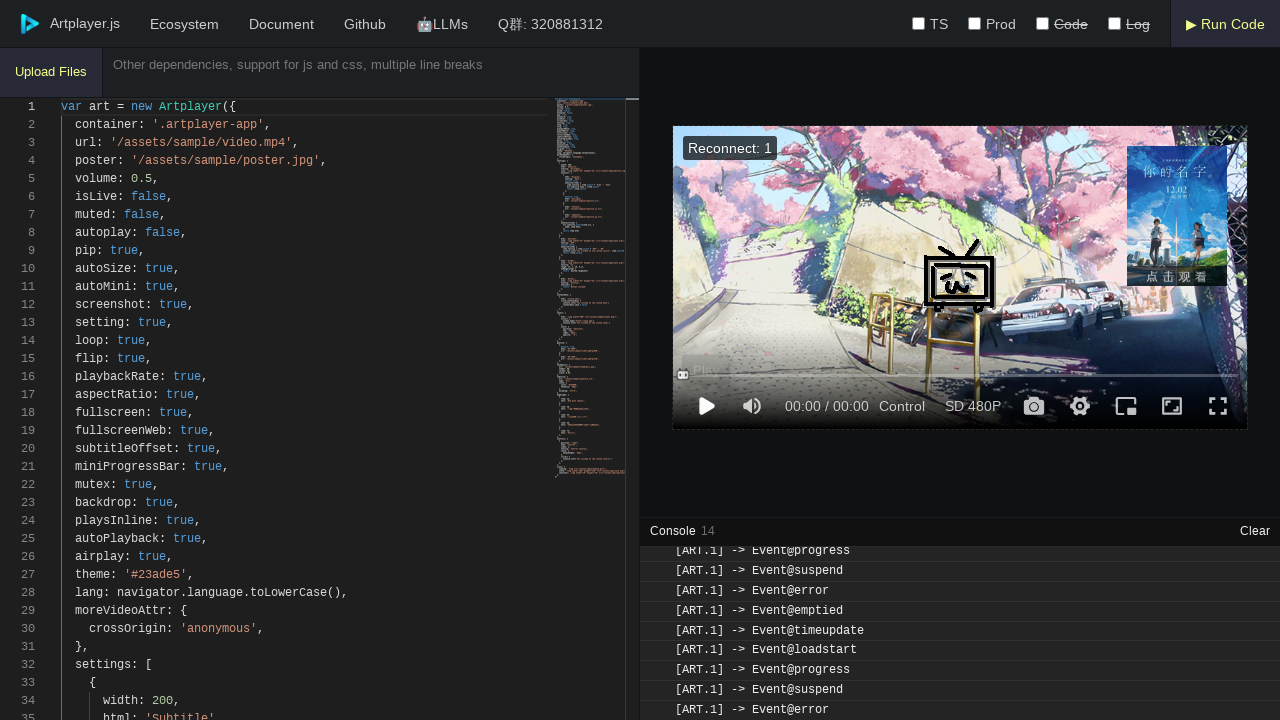

Clicked volume control at (752, 406) on div.art-control.art-control-volume
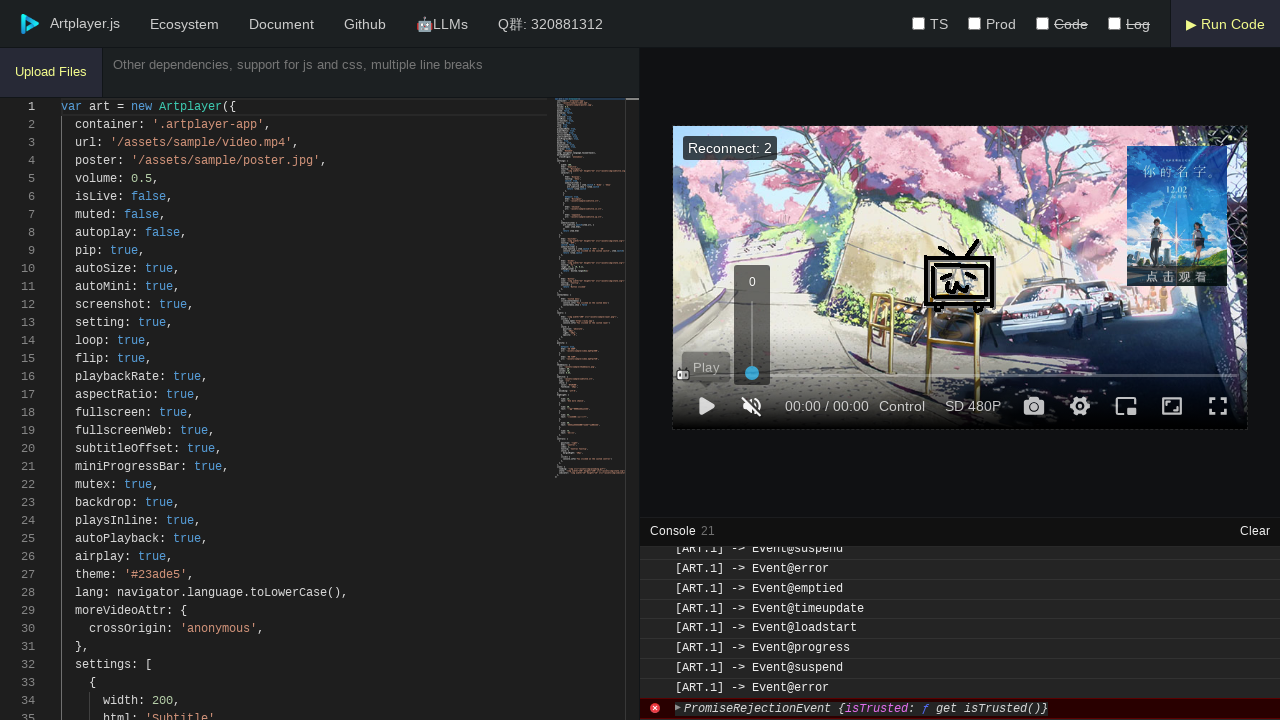

Waited 3 seconds for volume control interaction
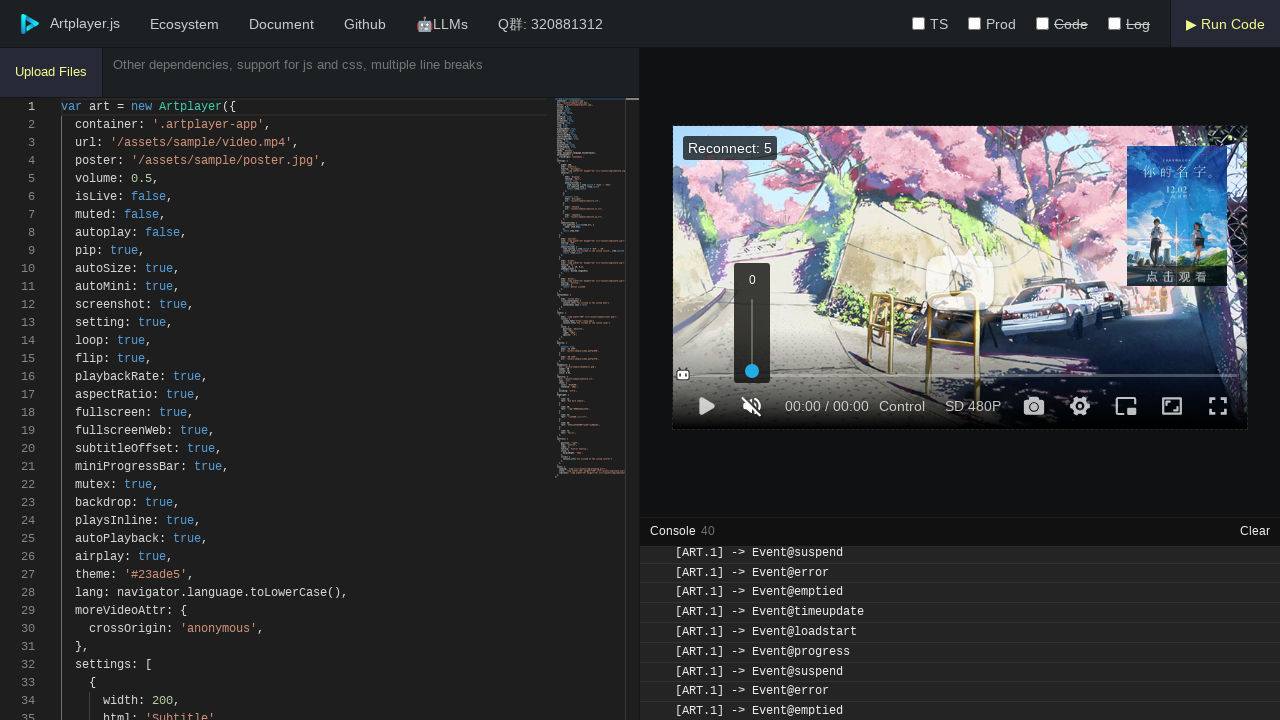

Clicked screenshot button at (1034, 406) on div.art-control.art-control-screenshot.hint--rounded.hint--top
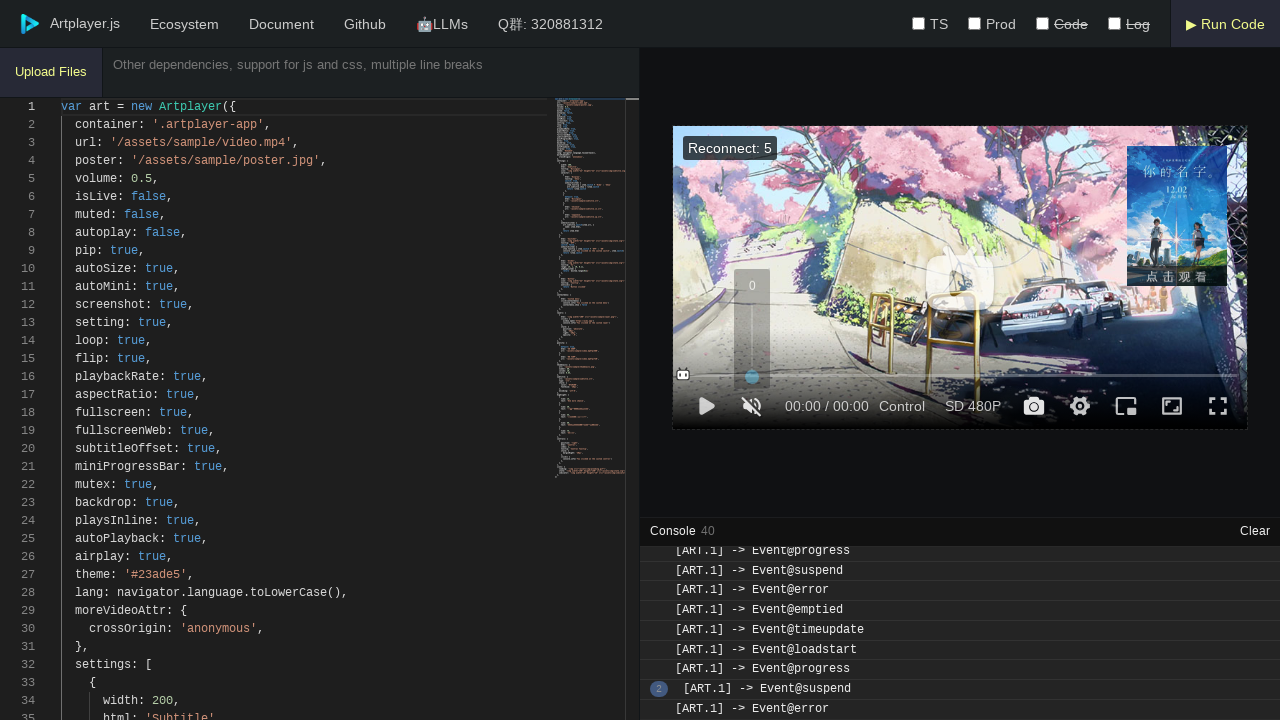

Clicked picture-in-picture button to enable PiP mode at (1126, 406) on div.art-control.art-control-pip.hint--rounded.hint--top
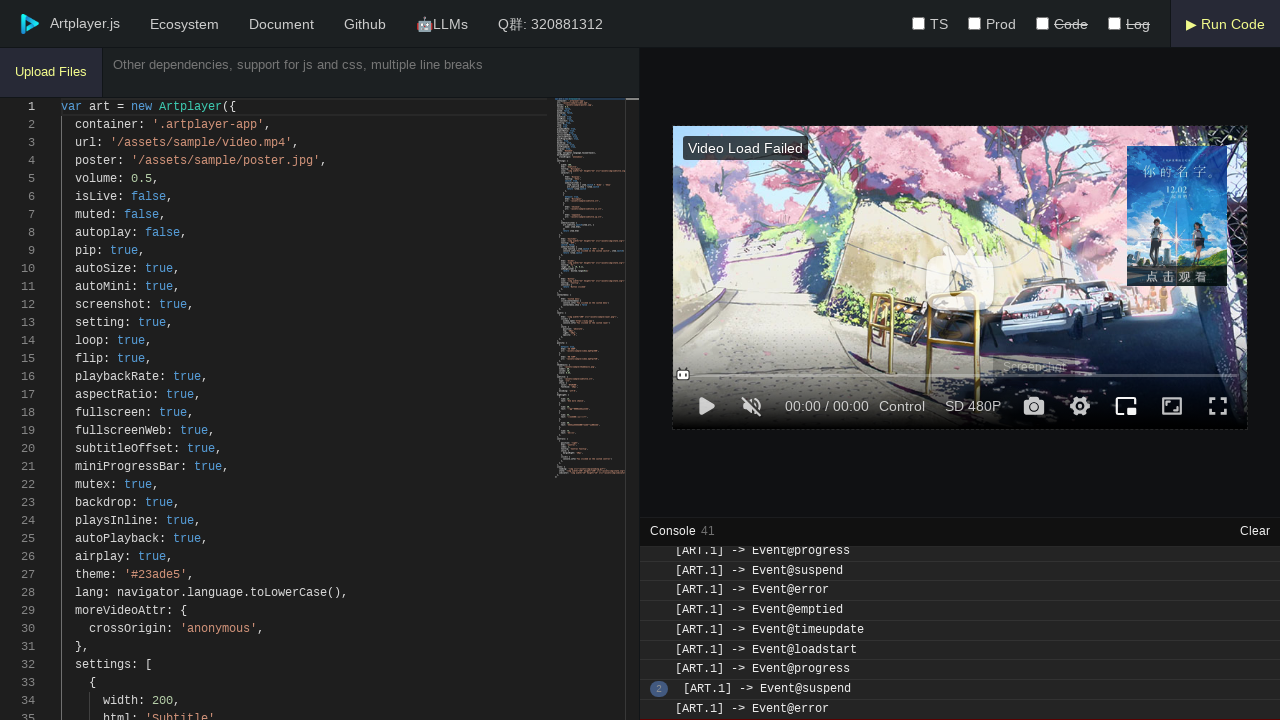

Waited 1 second for picture-in-picture mode to activate
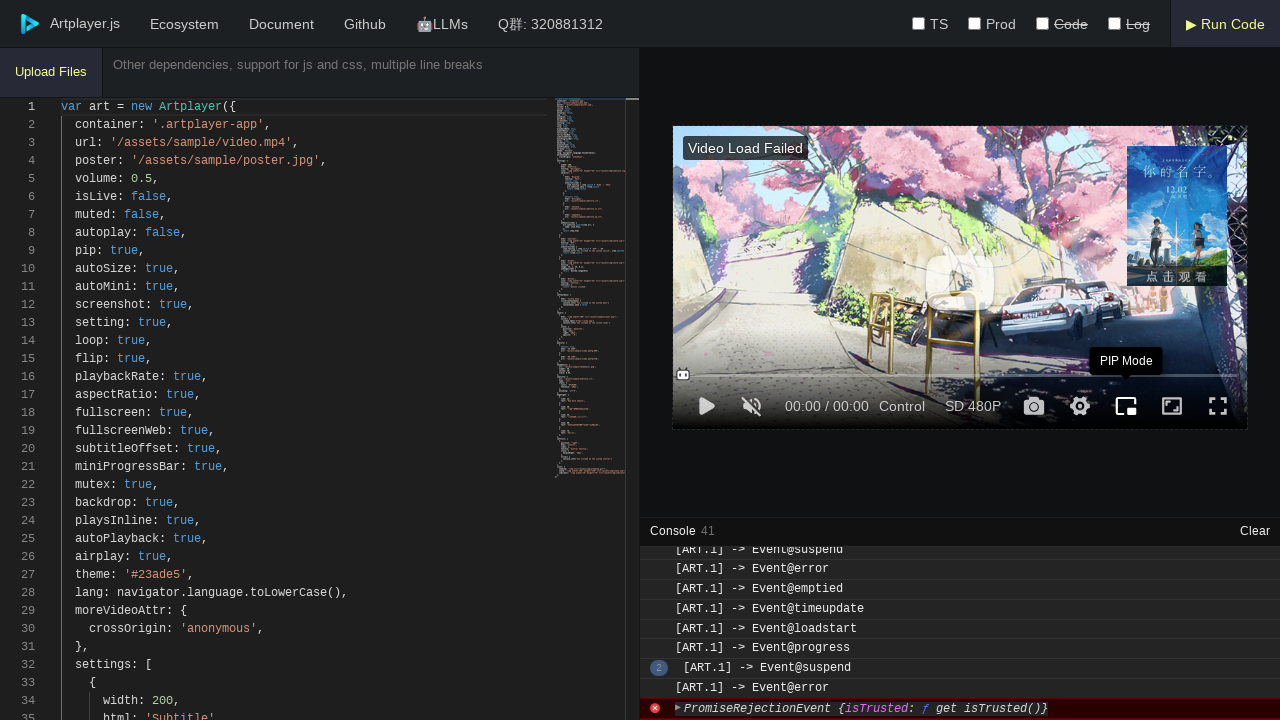

Clicked picture-in-picture button again to exit PiP mode at (1126, 406) on div.art-control.art-control-pip.hint--rounded.hint--top
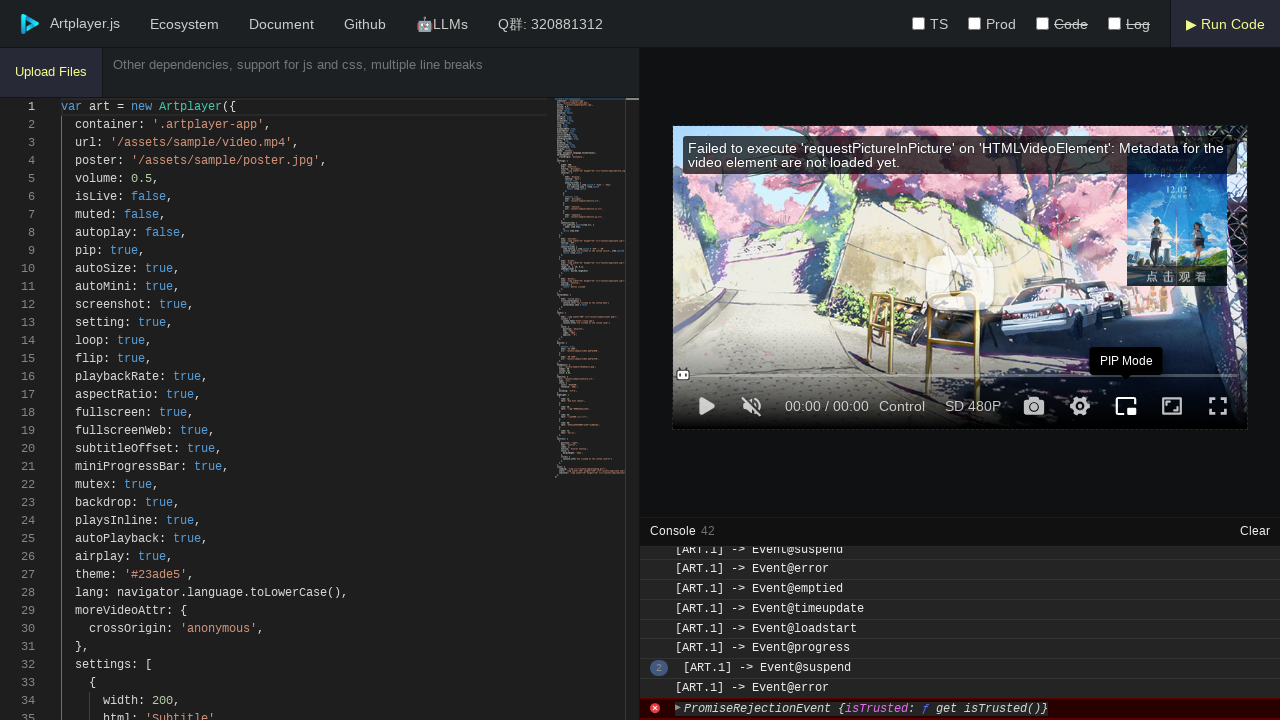

Clicked web fullscreen button at (1172, 406) on div.art-control.art-control-fullscreenWeb.hint--rounded.hint--top
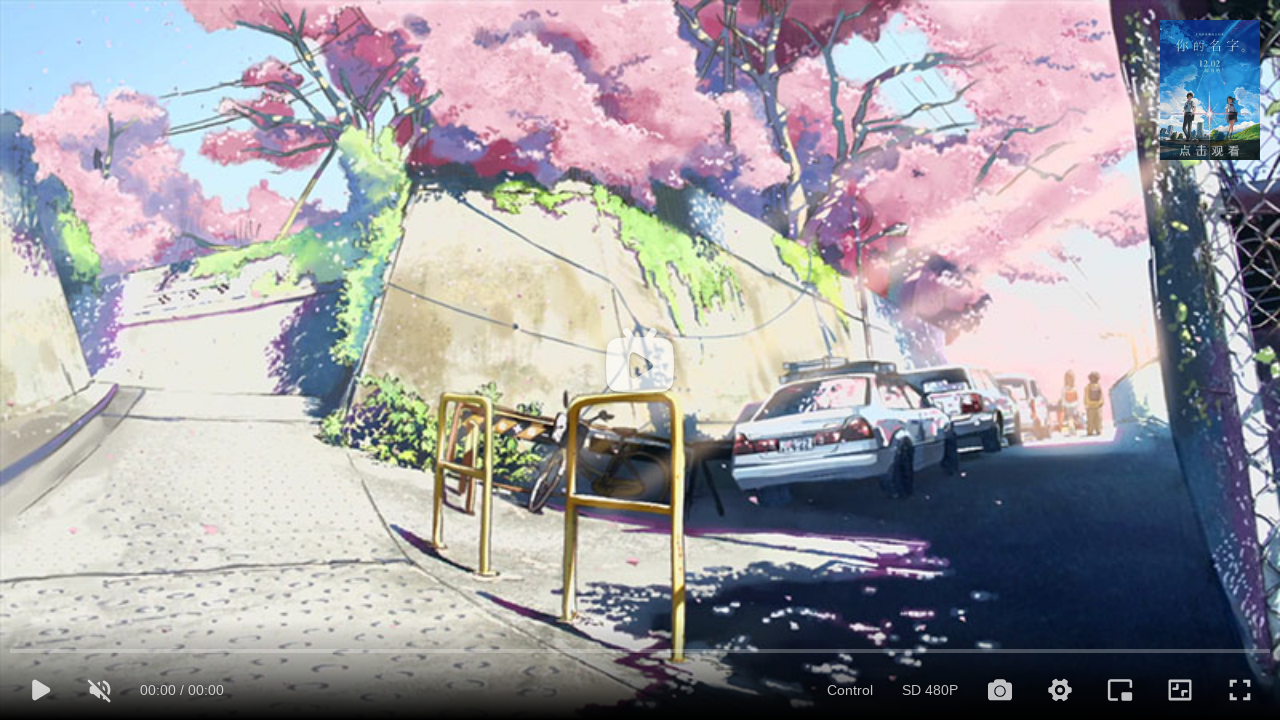

Clicked fullscreen button at (1240, 690) on div.art-control.art-control-fullscreen.hint--rounded.hint--top
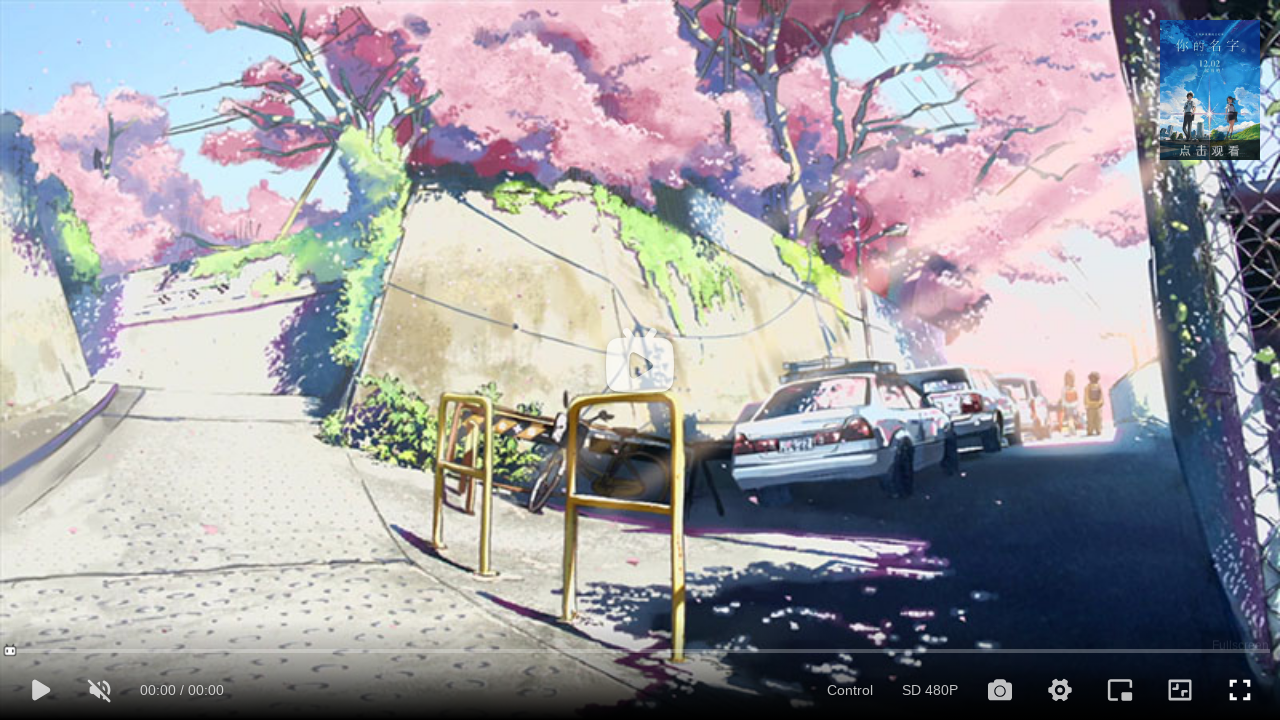

Waited 5 seconds for fullscreen transition to complete
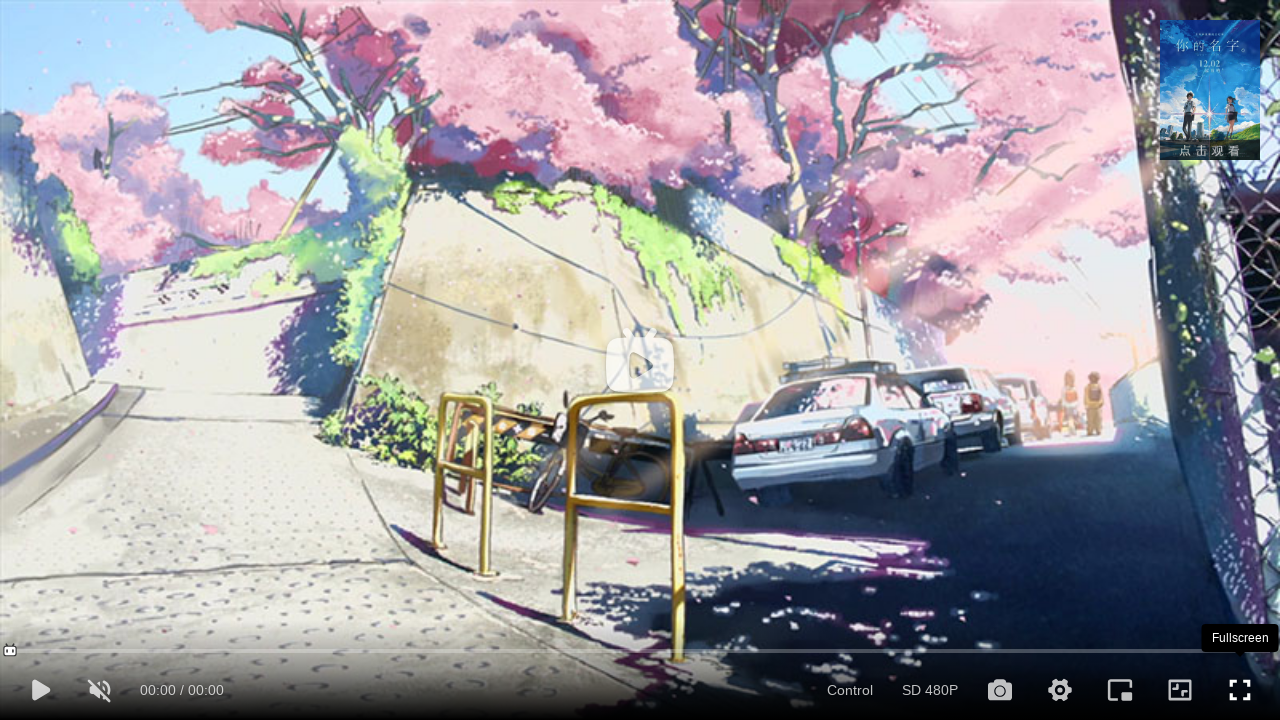

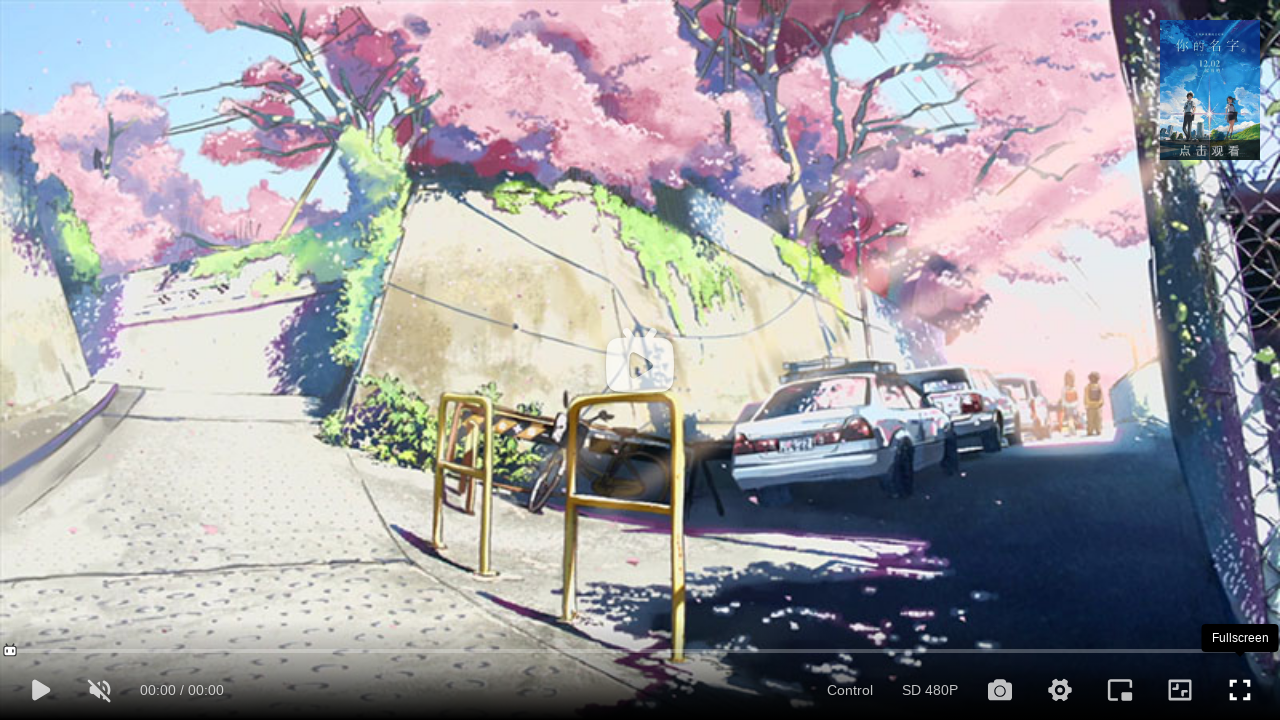